Tests file download functionality by navigating to download page, generating a file, and downloading it.

Starting URL: https://testautomationpractice.blogspot.com/

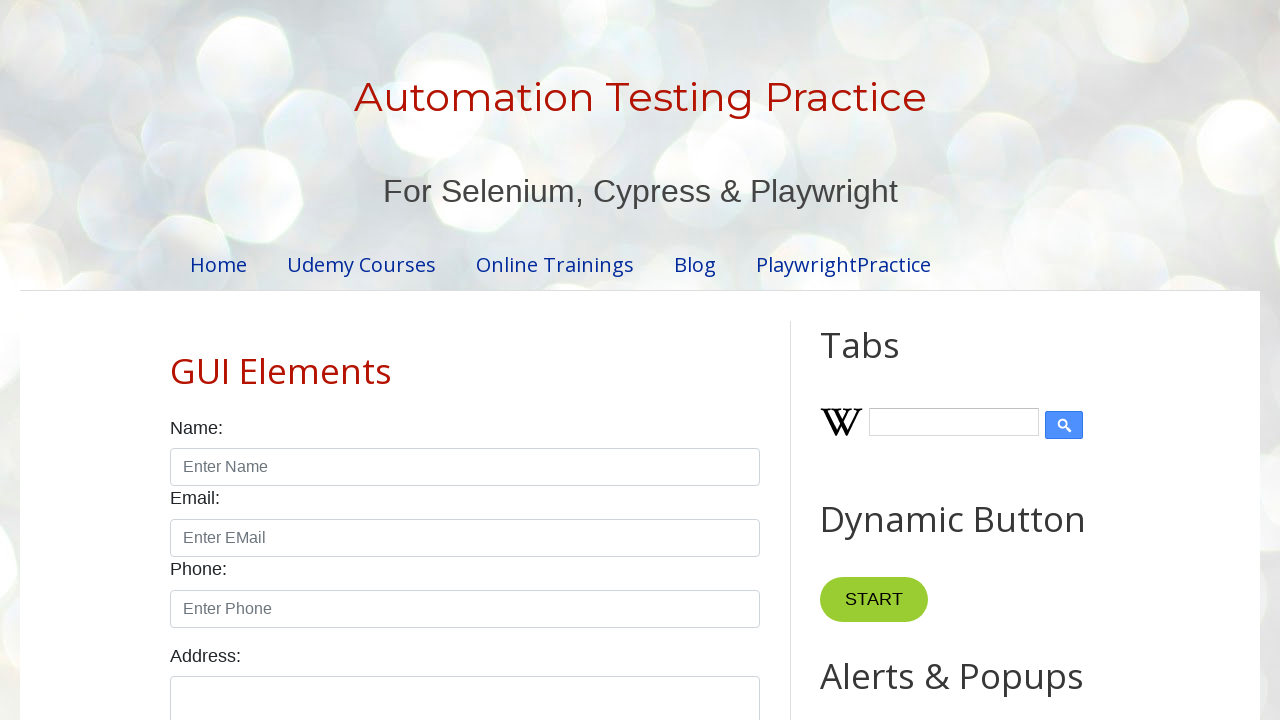

Clicked on Download Files link at (255, 595) on internal:role=link[name="Download Files"i]
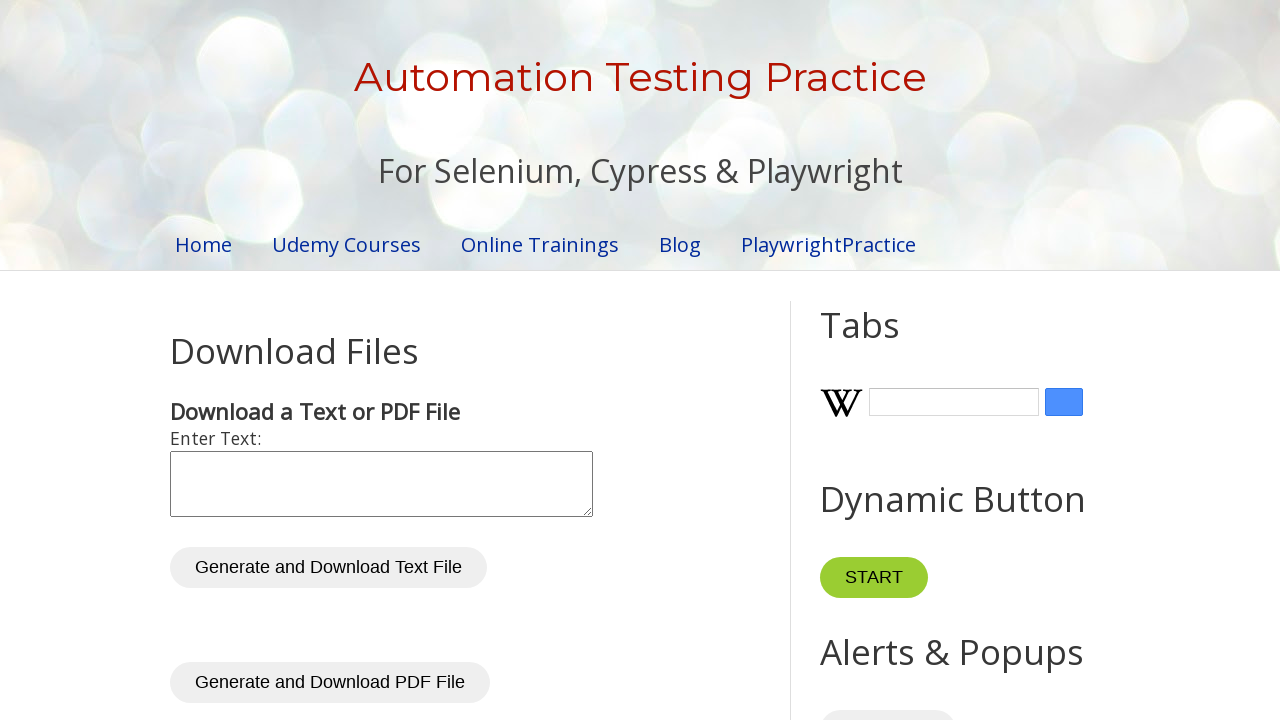

Waited for page to load (networkidle)
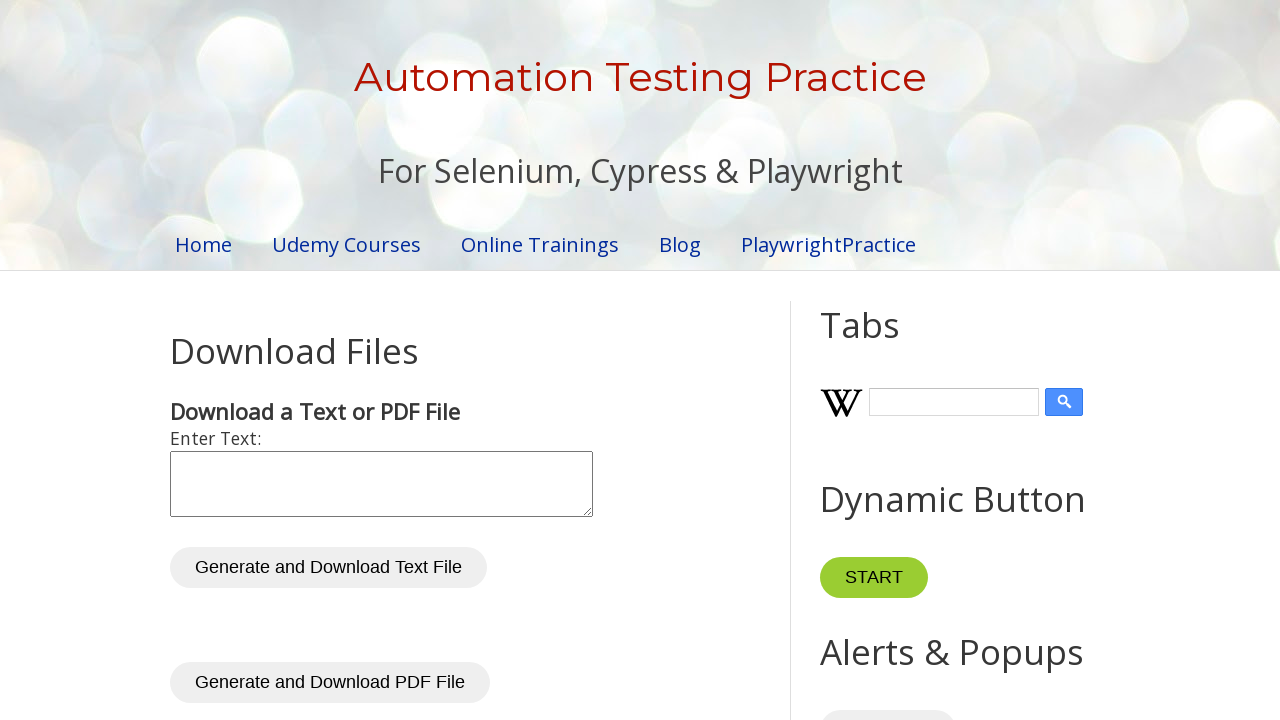

Filled textarea with 'Info' on textarea#inputText
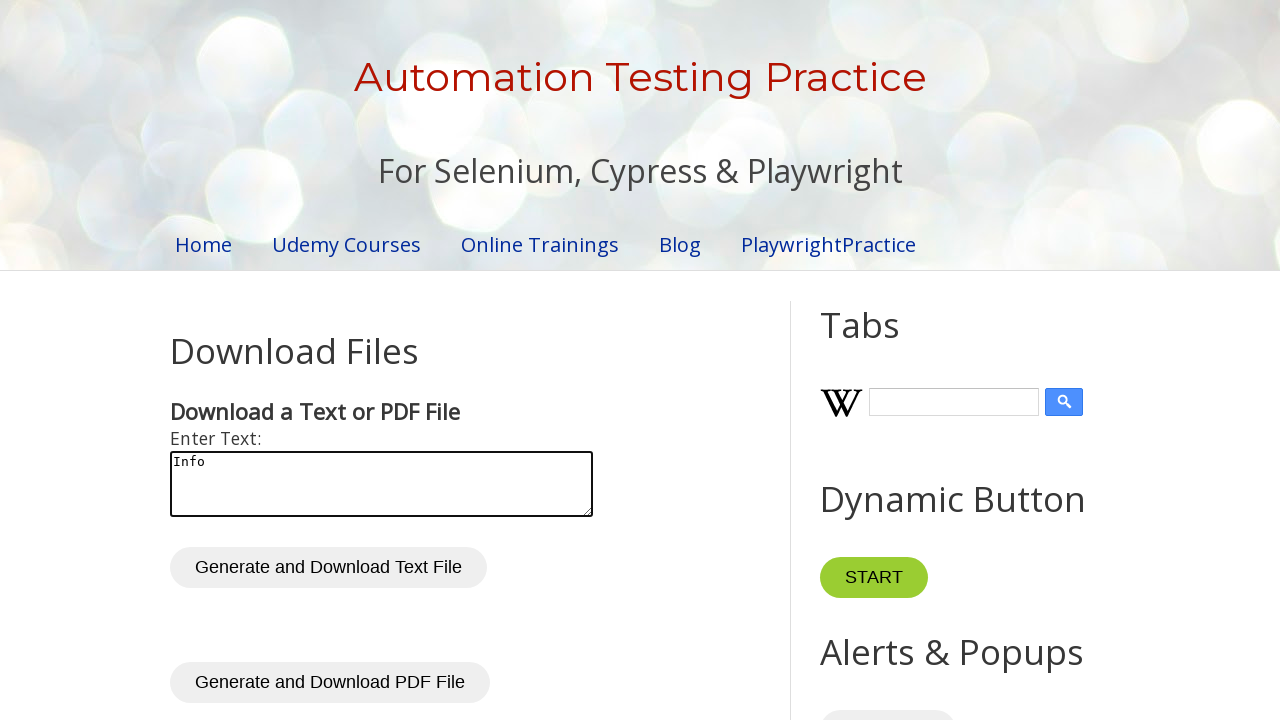

Clicked generate button to create file at (328, 568) on button#generateTxt
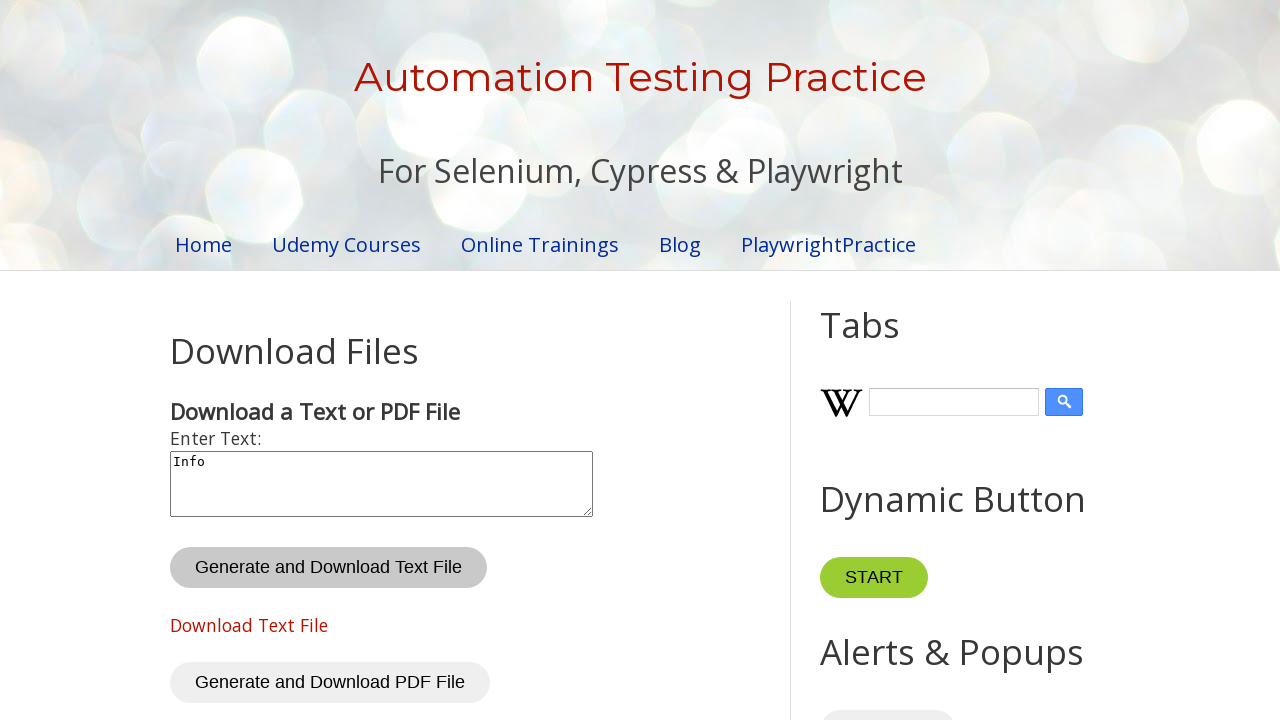

Clicked download link to download file at (249, 625) on a#txtDownloadLink
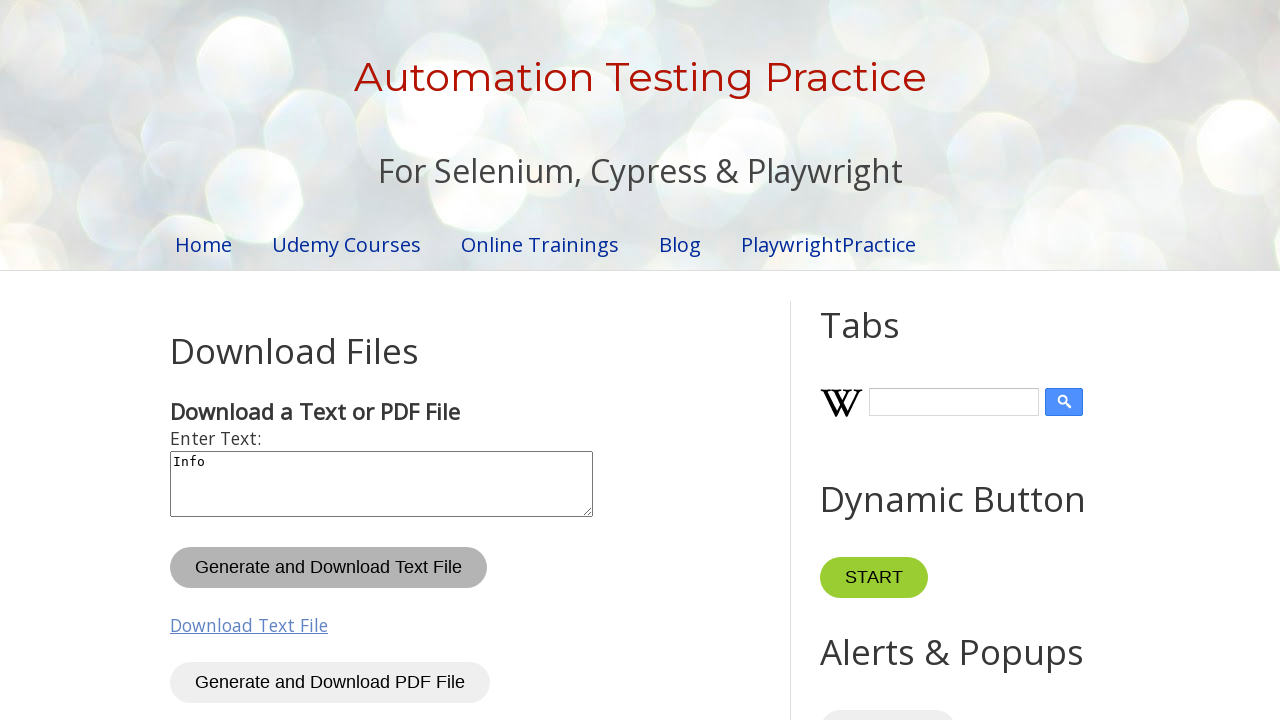

File download completed
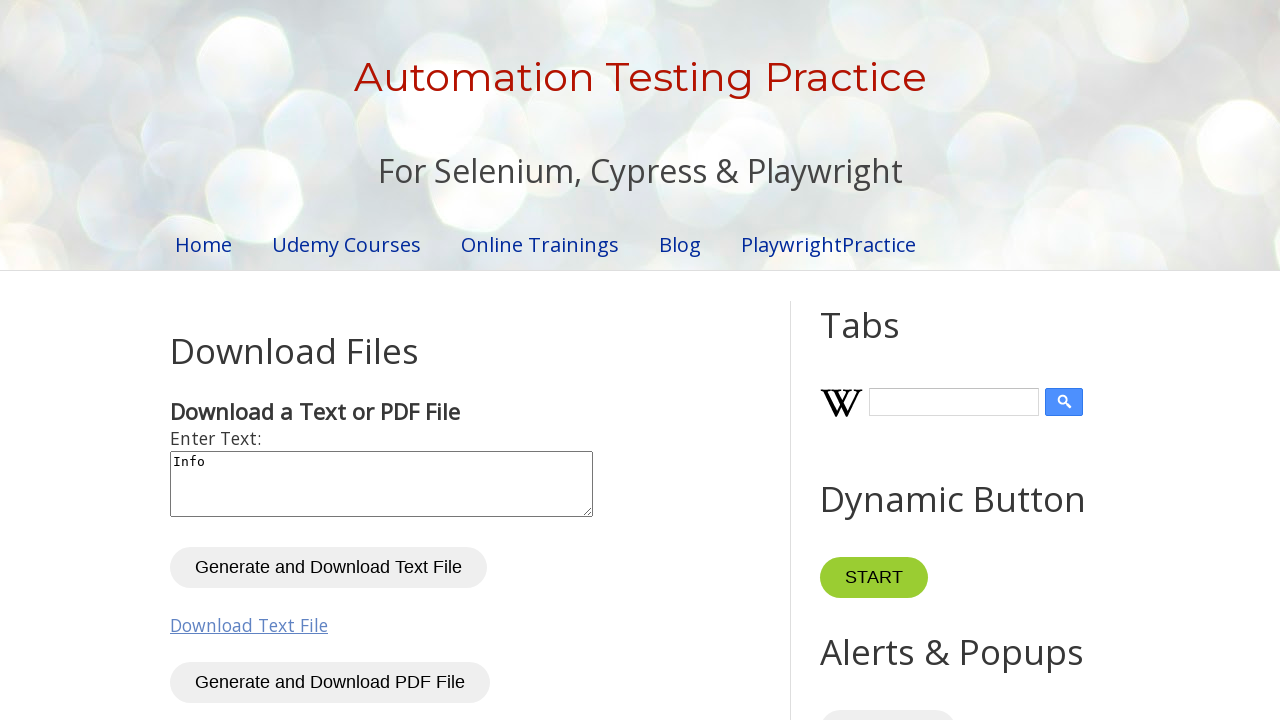

Verified downloaded filename is 'info.txt'
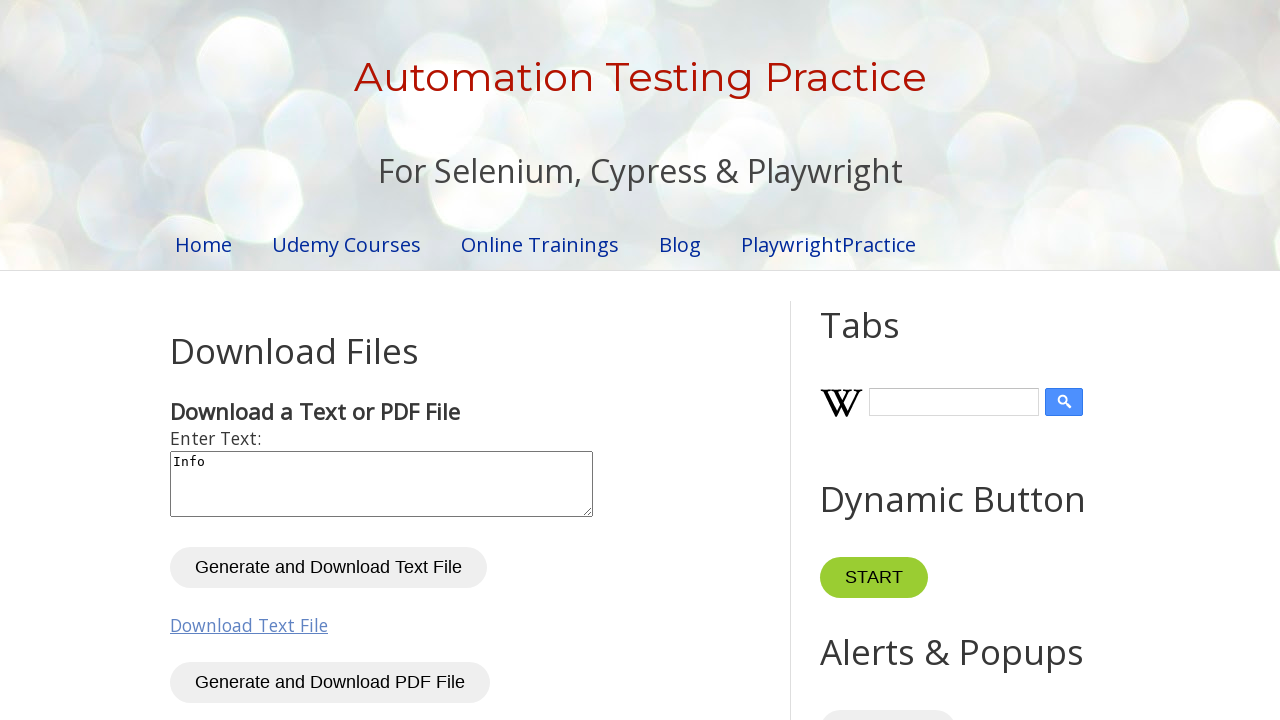

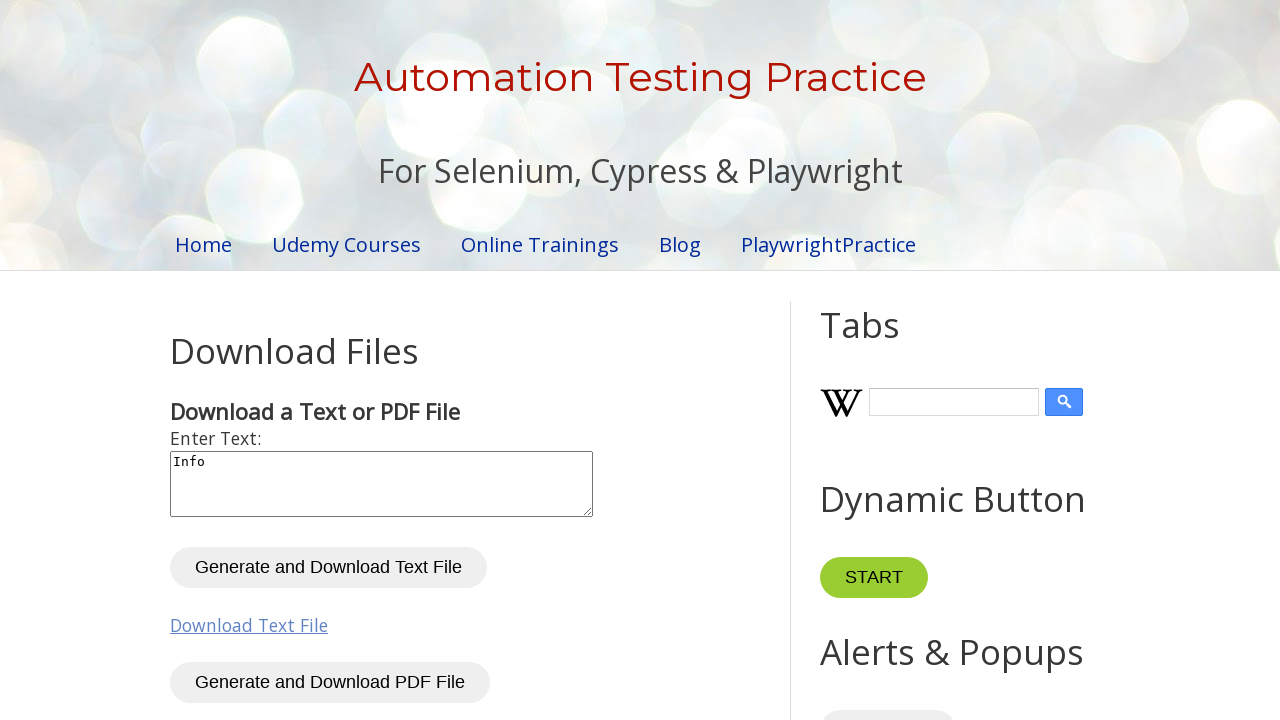